Tests jQuery UI slider interaction by dragging the slider handle to the middle position of the slider track.

Starting URL: https://jqueryui.com/resources/demos/slider/default.html

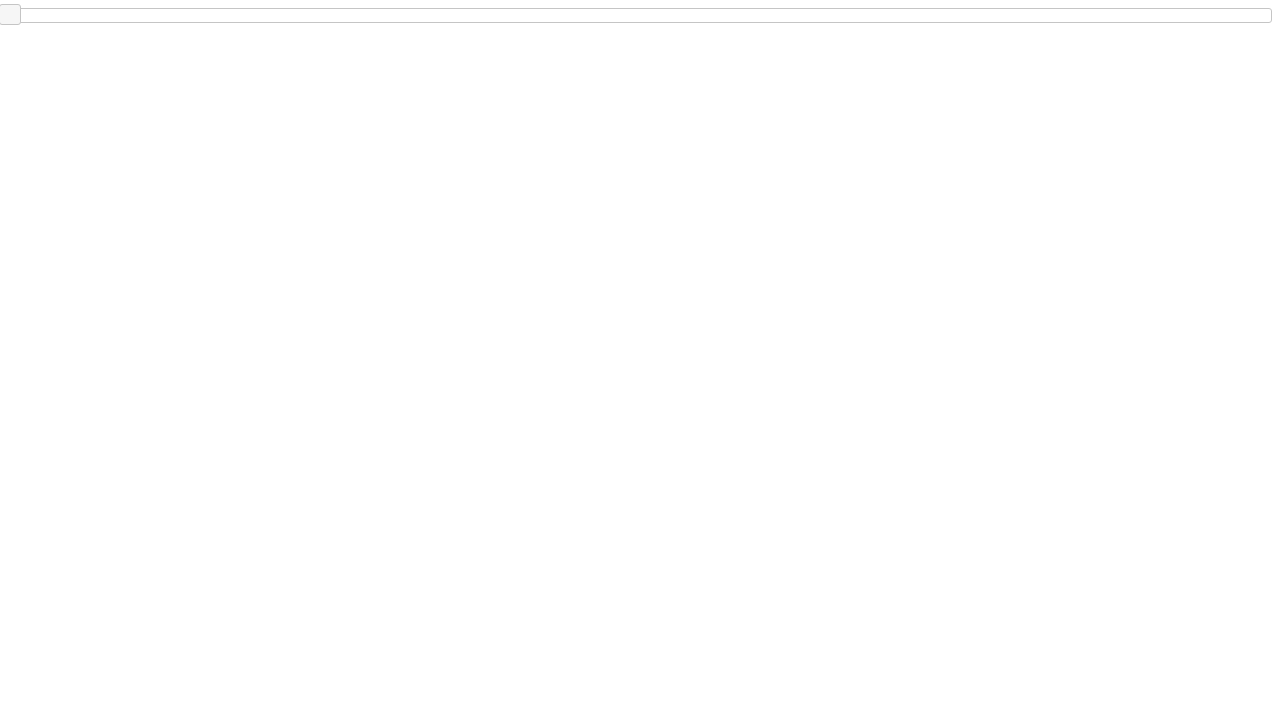

Located the main slider element
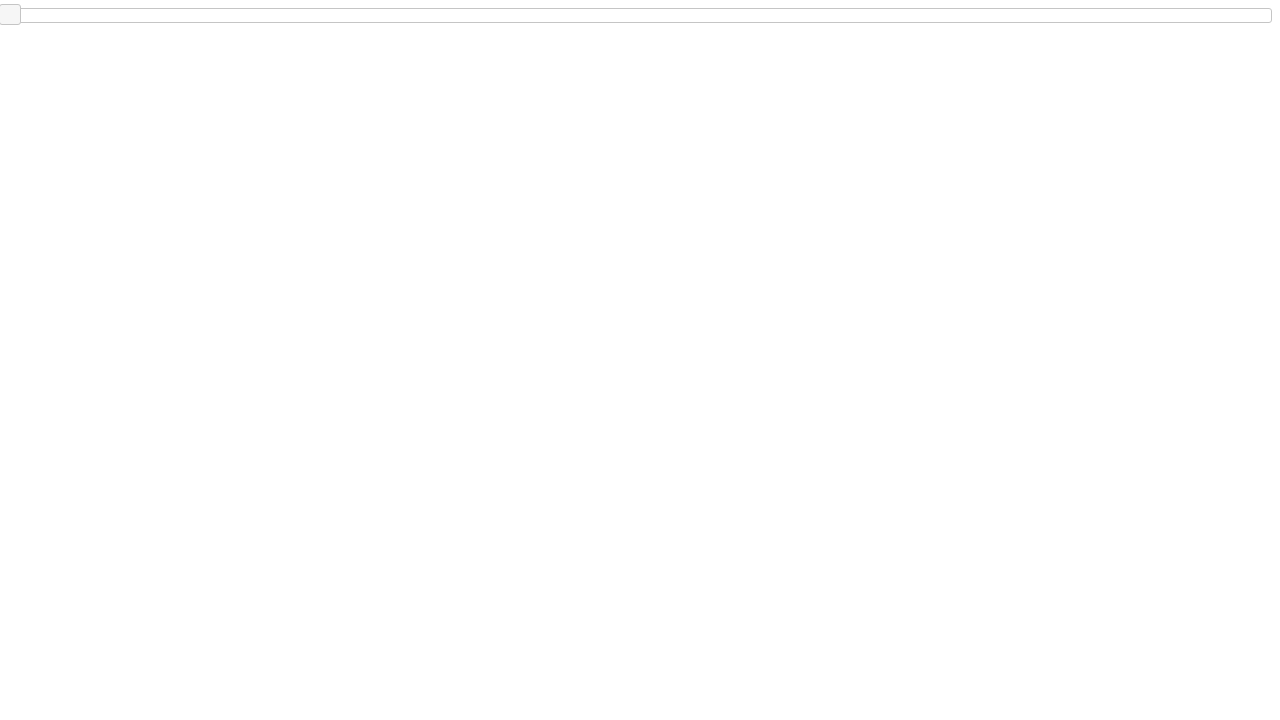

Retrieved bounding box of the slider element
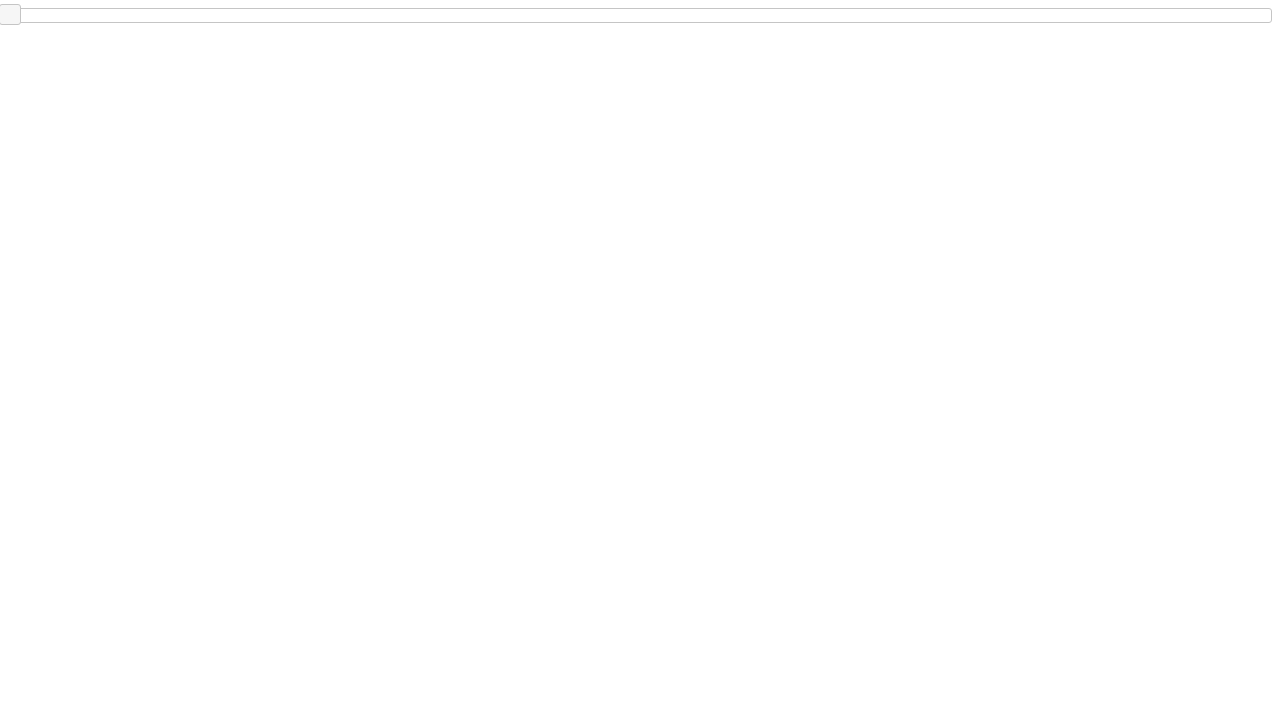

Calculated half-width of slider track
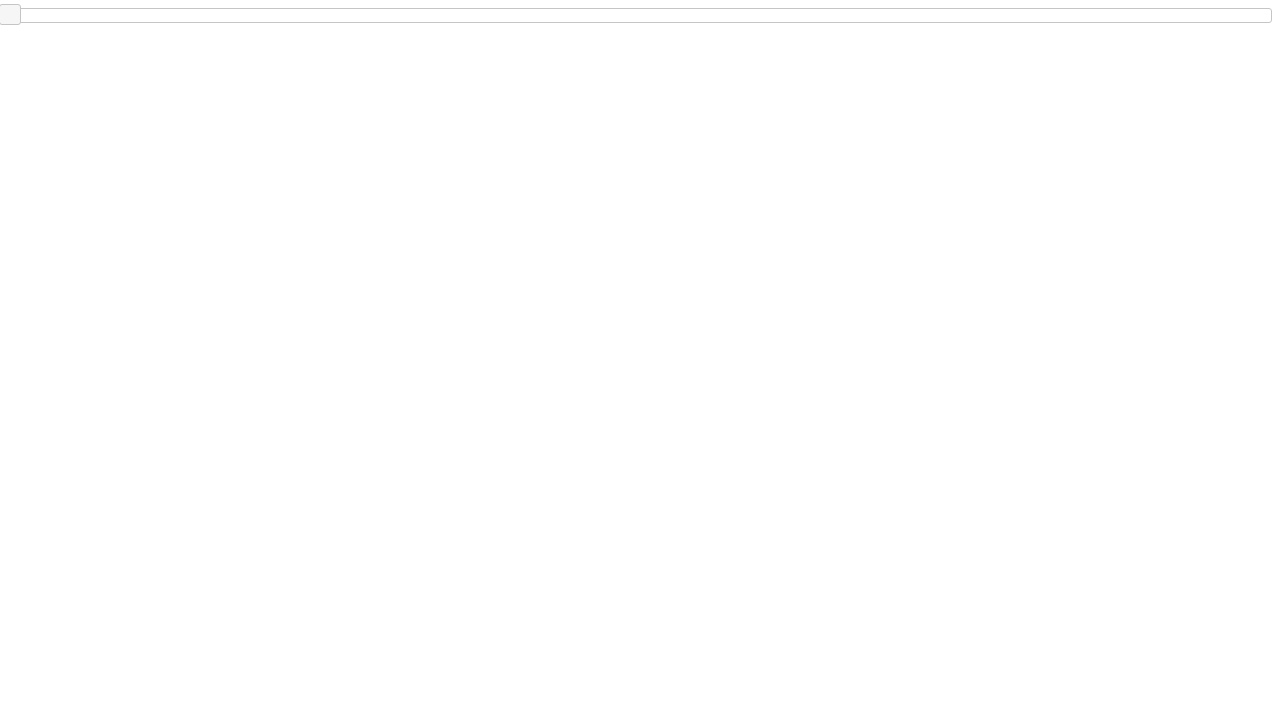

Located the slider handle element
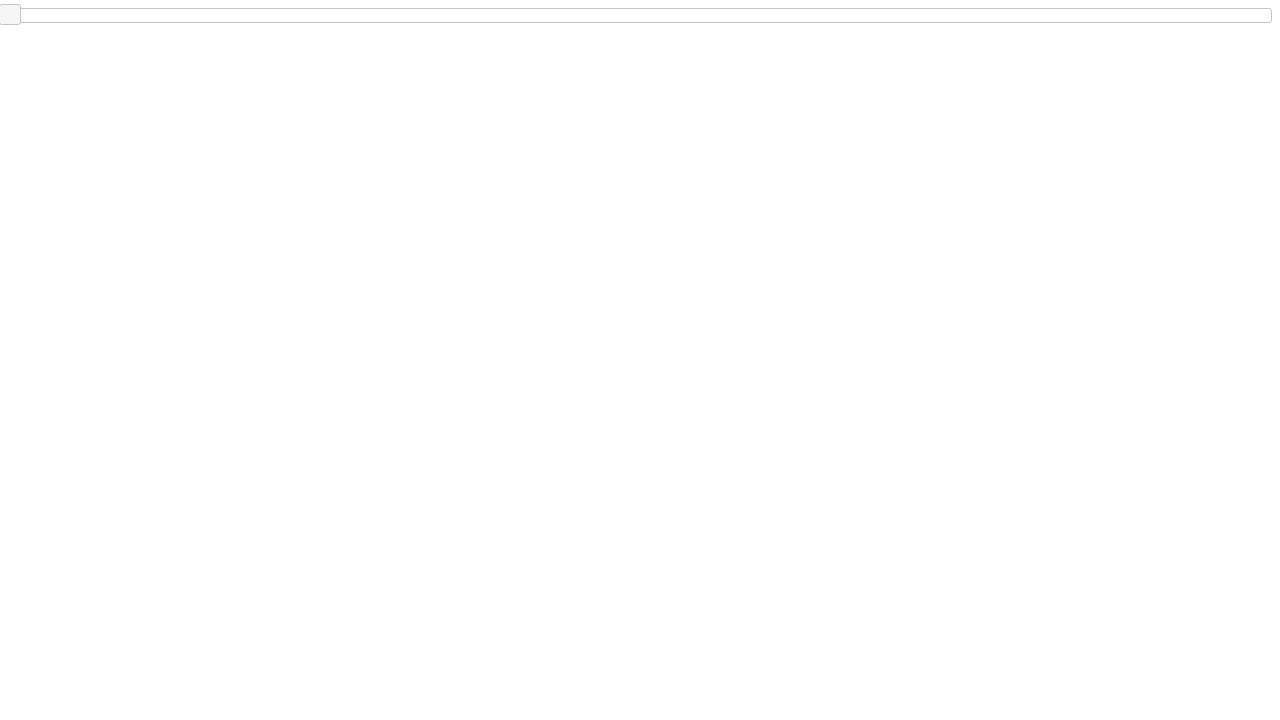

Retrieved bounding box of the slider handle
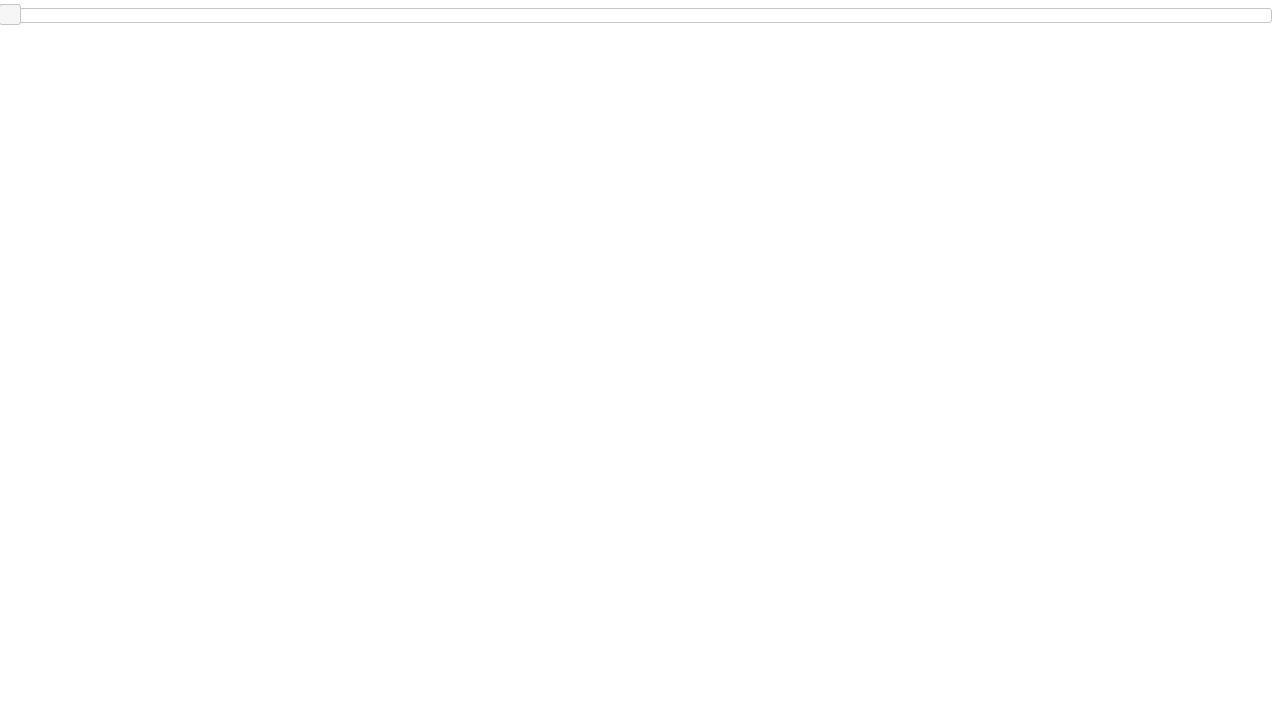

Calculated center position of the slider handle
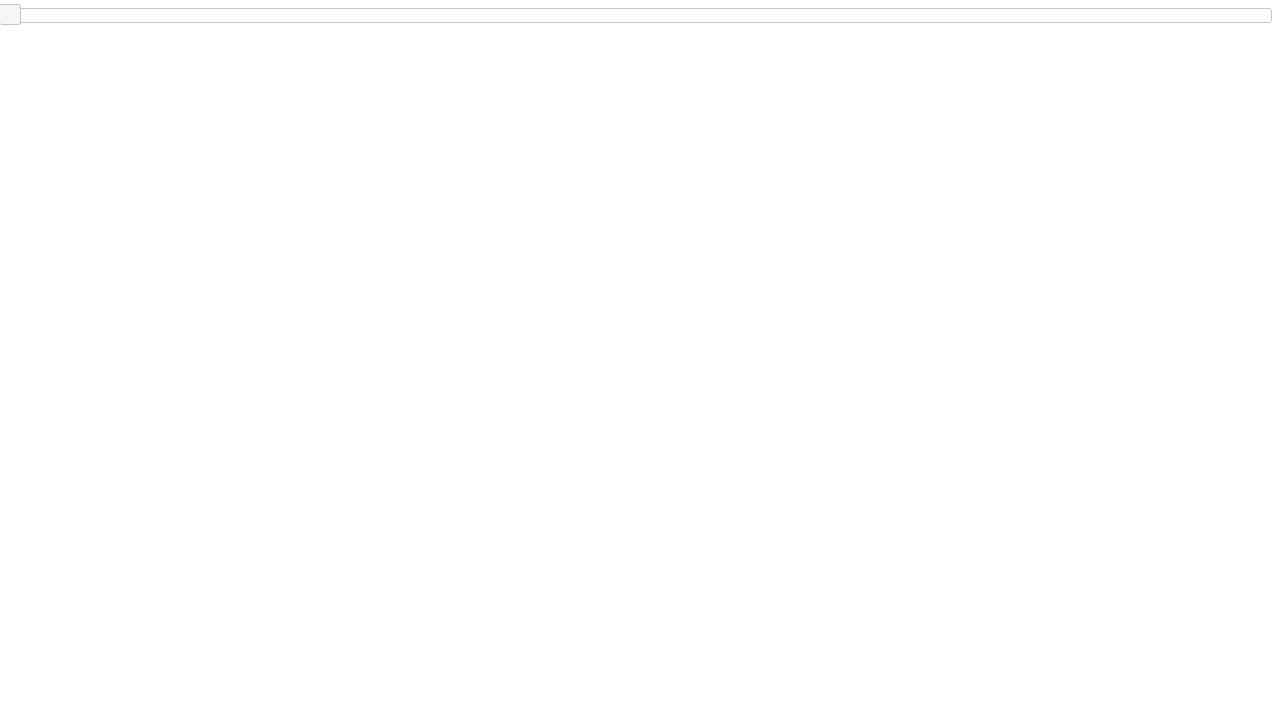

Moved mouse to slider handle center position at (10, 15)
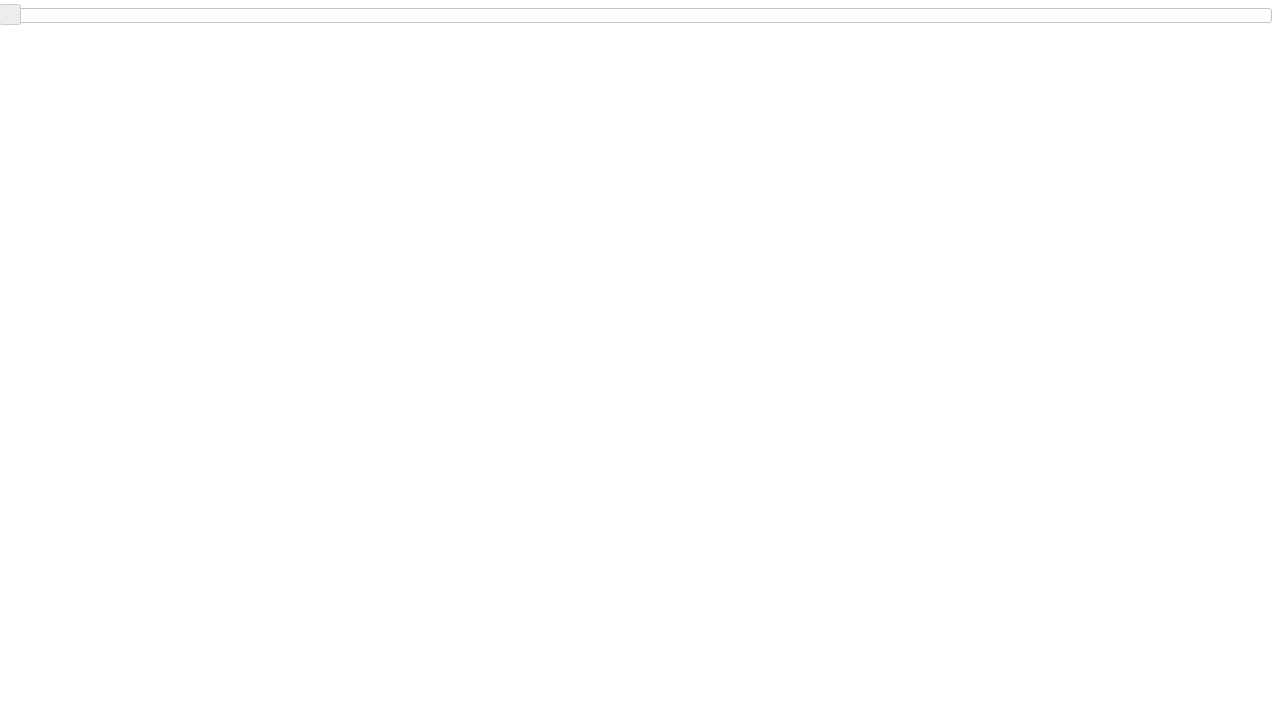

Pressed mouse button down to start dragging at (10, 15)
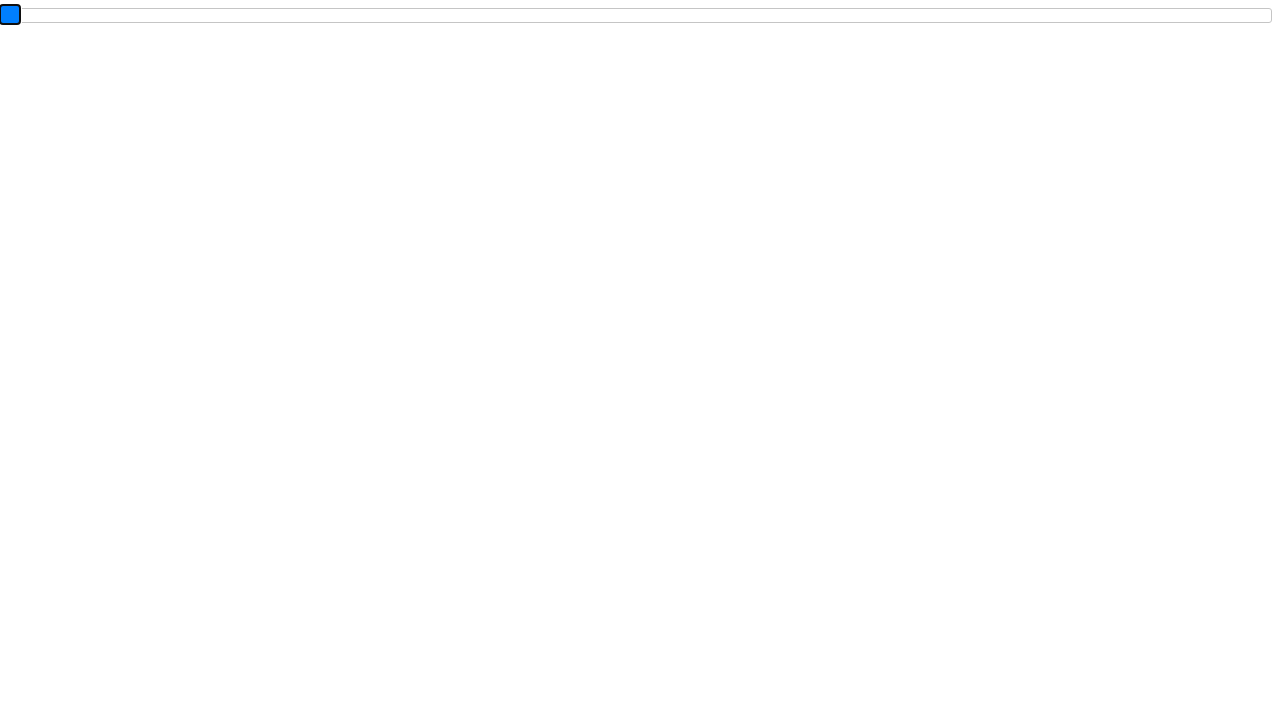

Dragged slider handle to the middle position of the track at (642, 15)
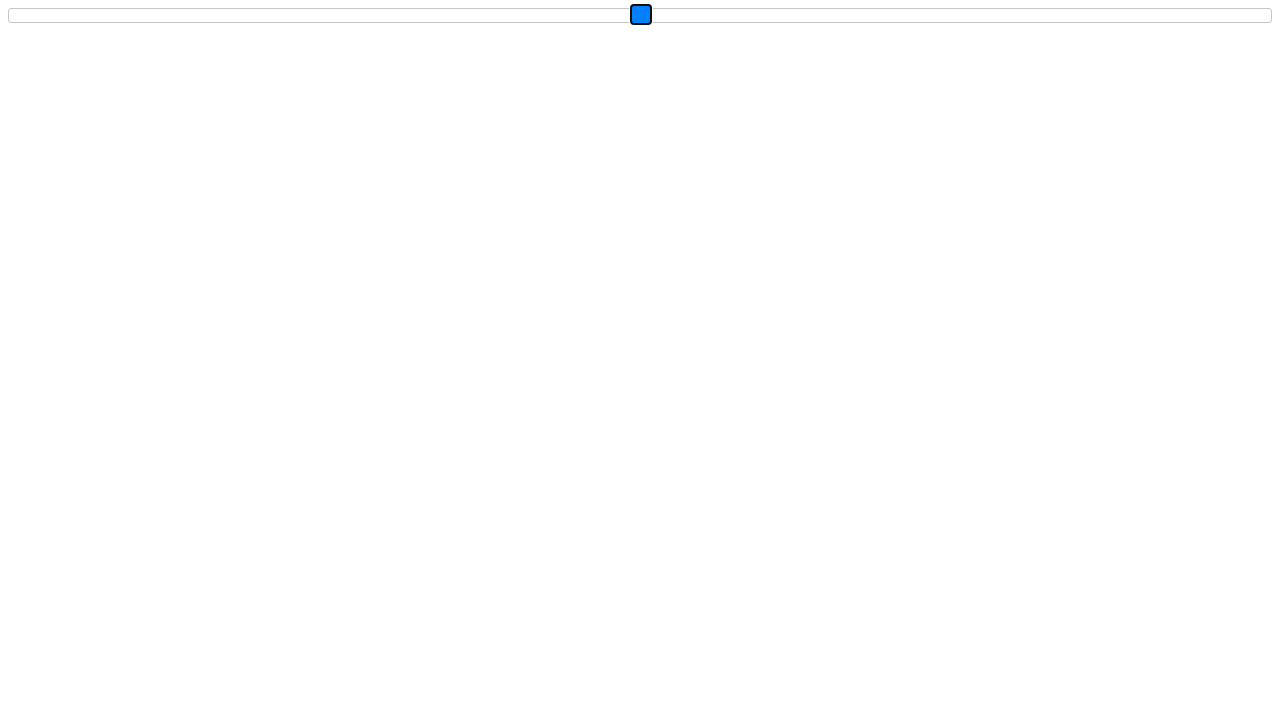

Released mouse button to complete the drag operation at (642, 15)
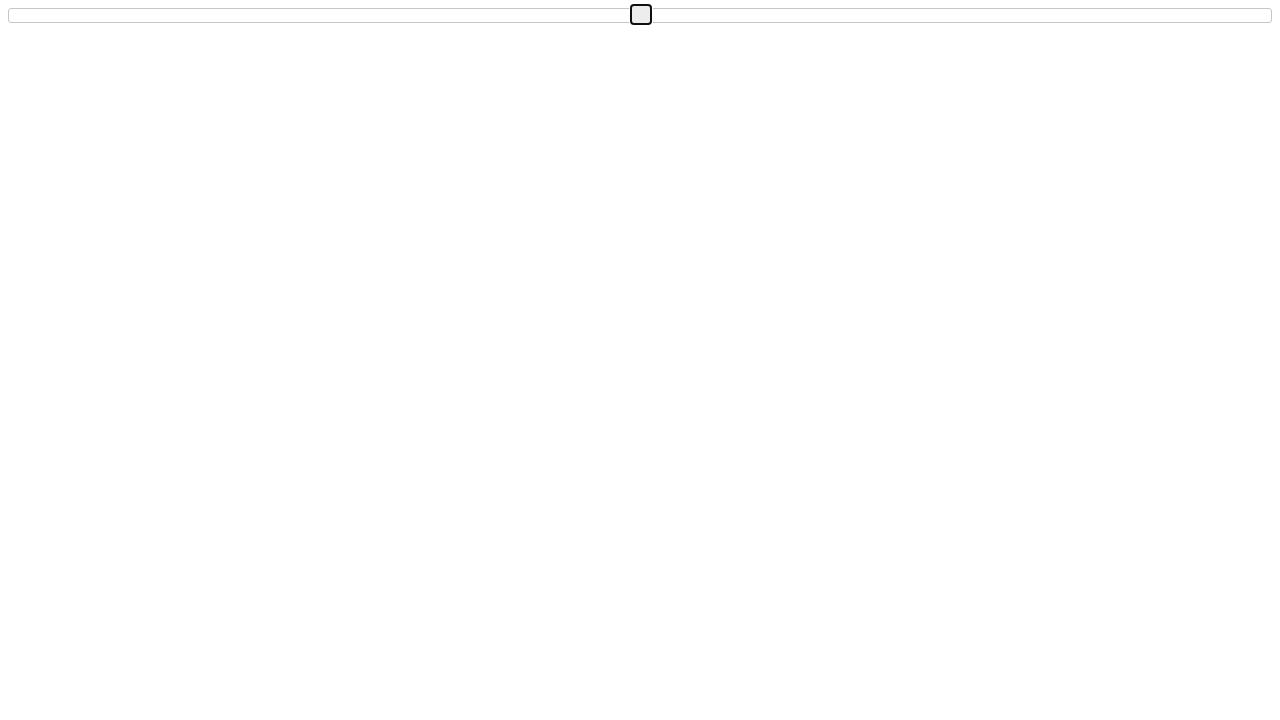

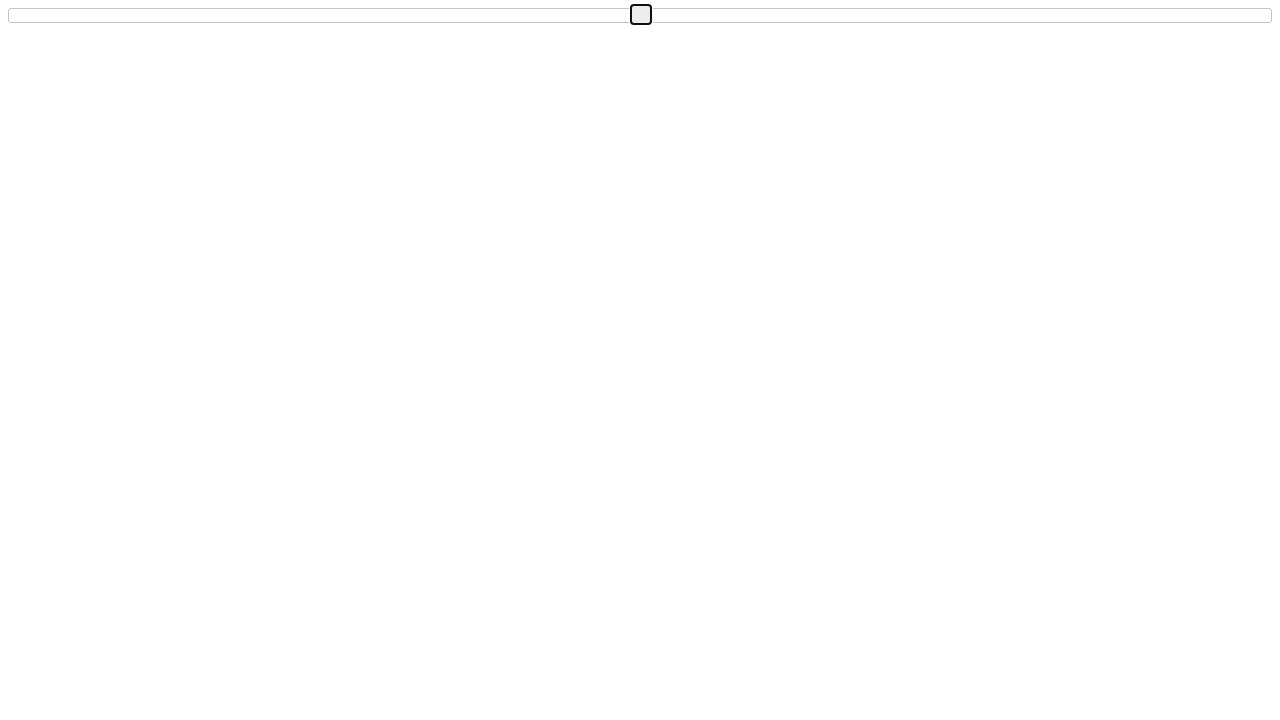